Tests a form submission on DemoQA by filling in name, email, and address fields, then submitting the form

Starting URL: https://demoqa.com/text-box

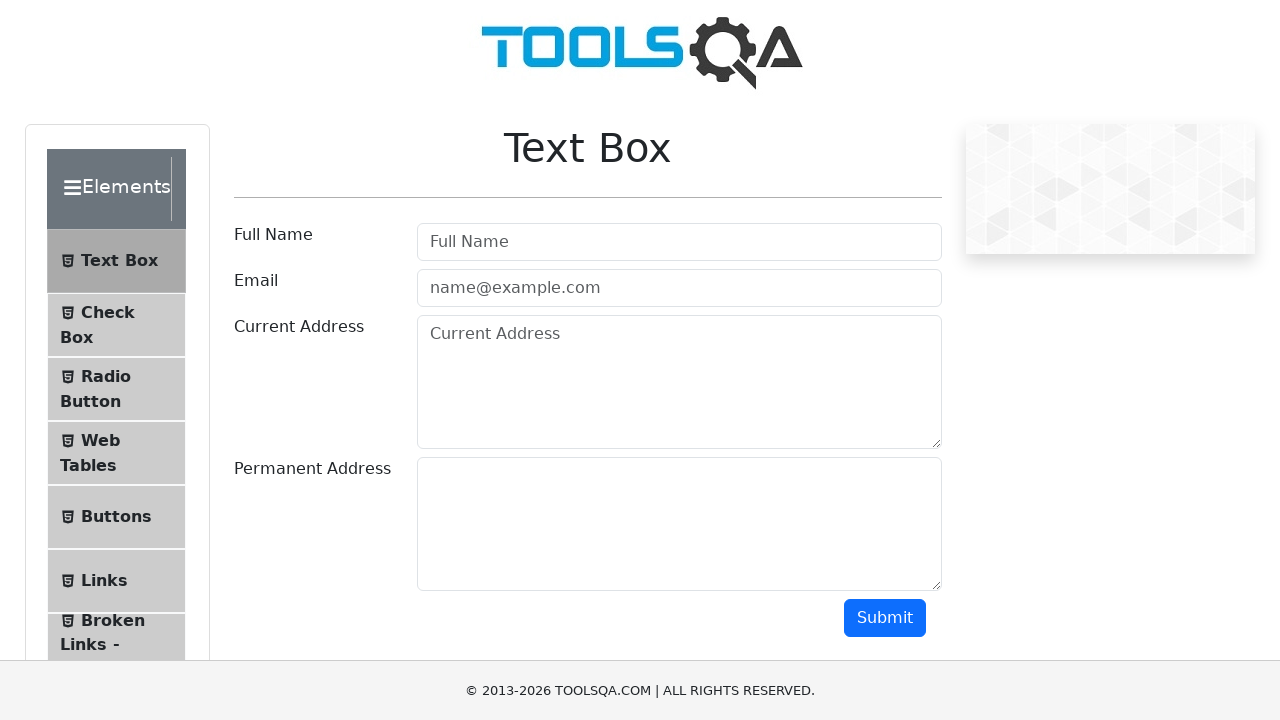

Filled username field with 'JuaraCoding' on #userName
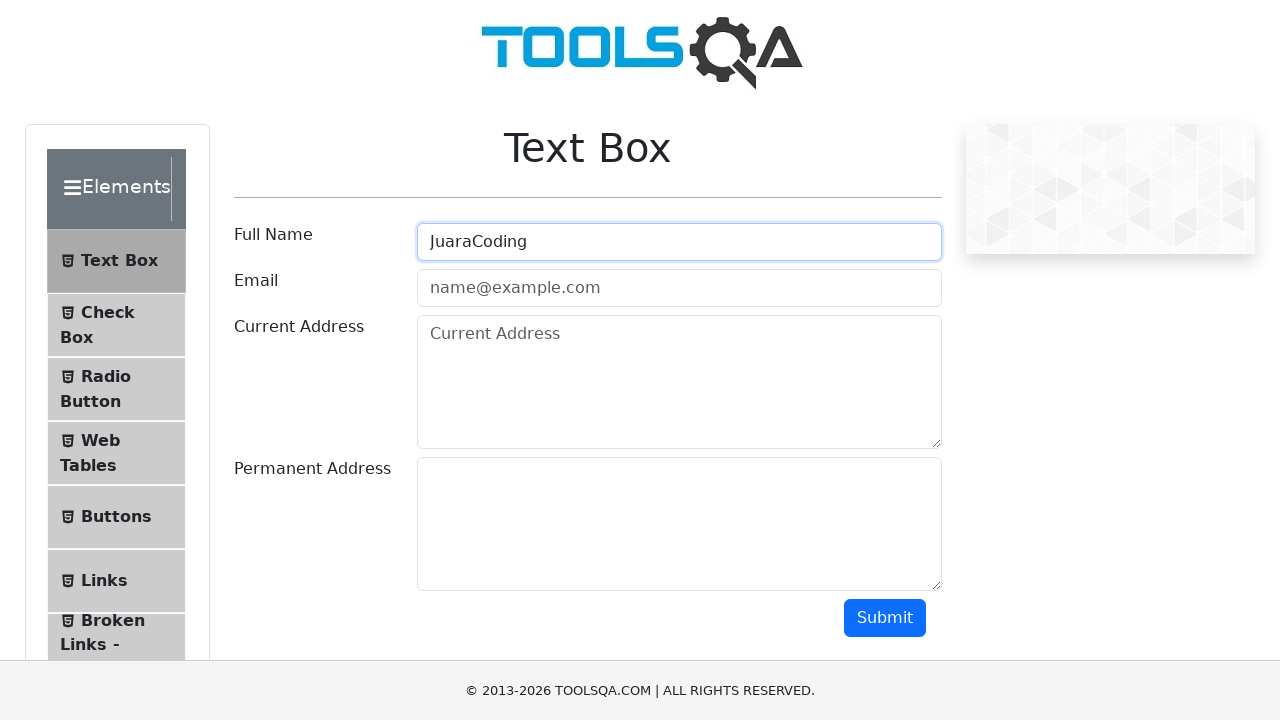

Filled email field with 'info@juaracoding.com' on #userEmail
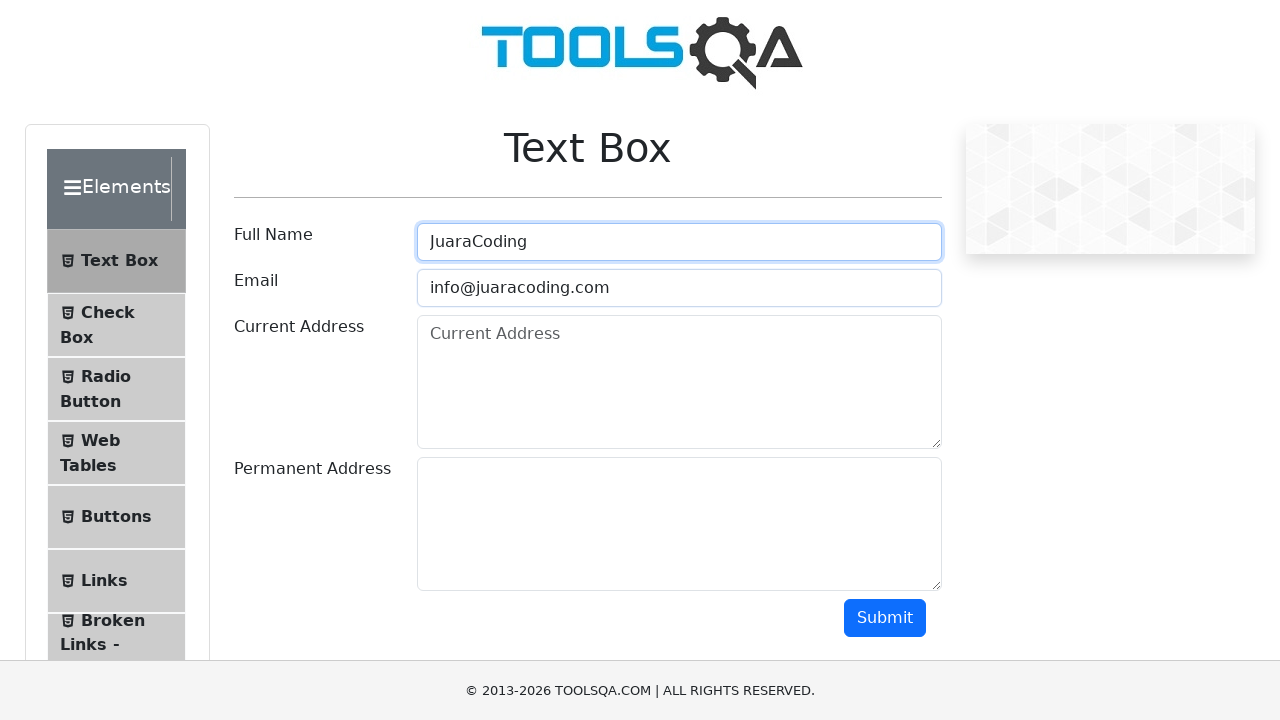

Filled current address field with 'Jakarta' on #currentAddress
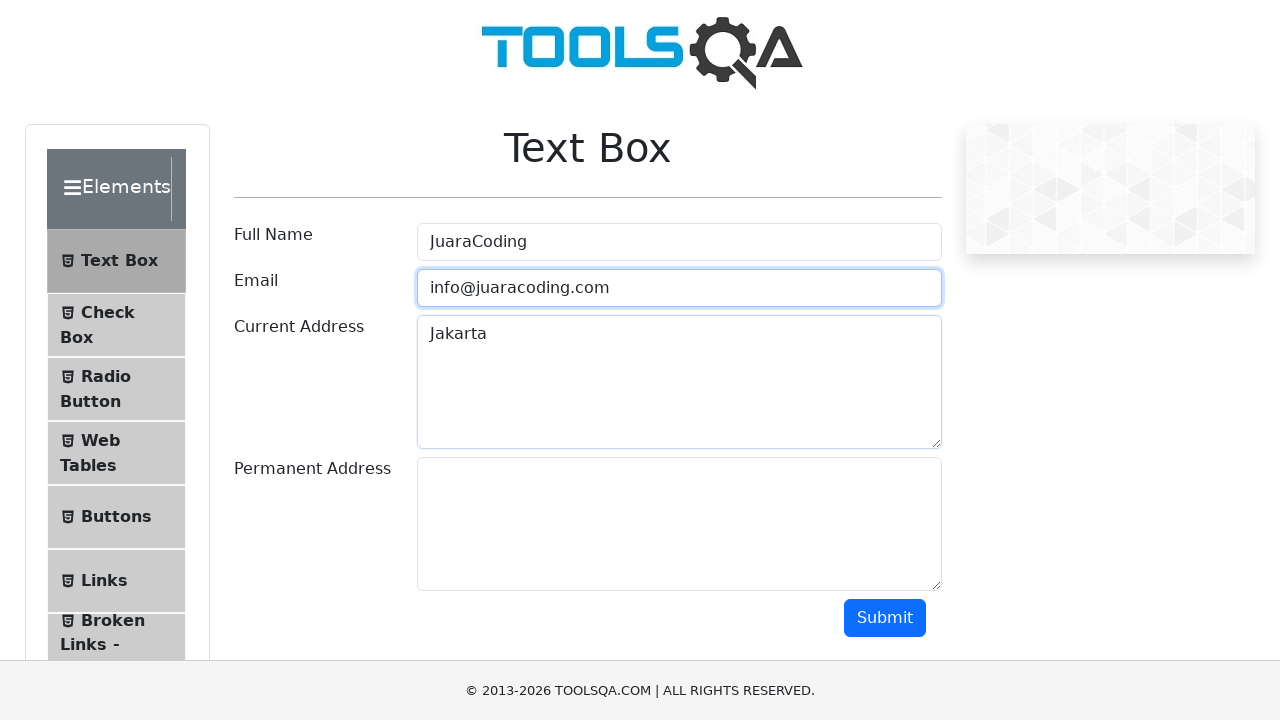

Filled permanent address field with 'Jakarta' on #permanentAddress
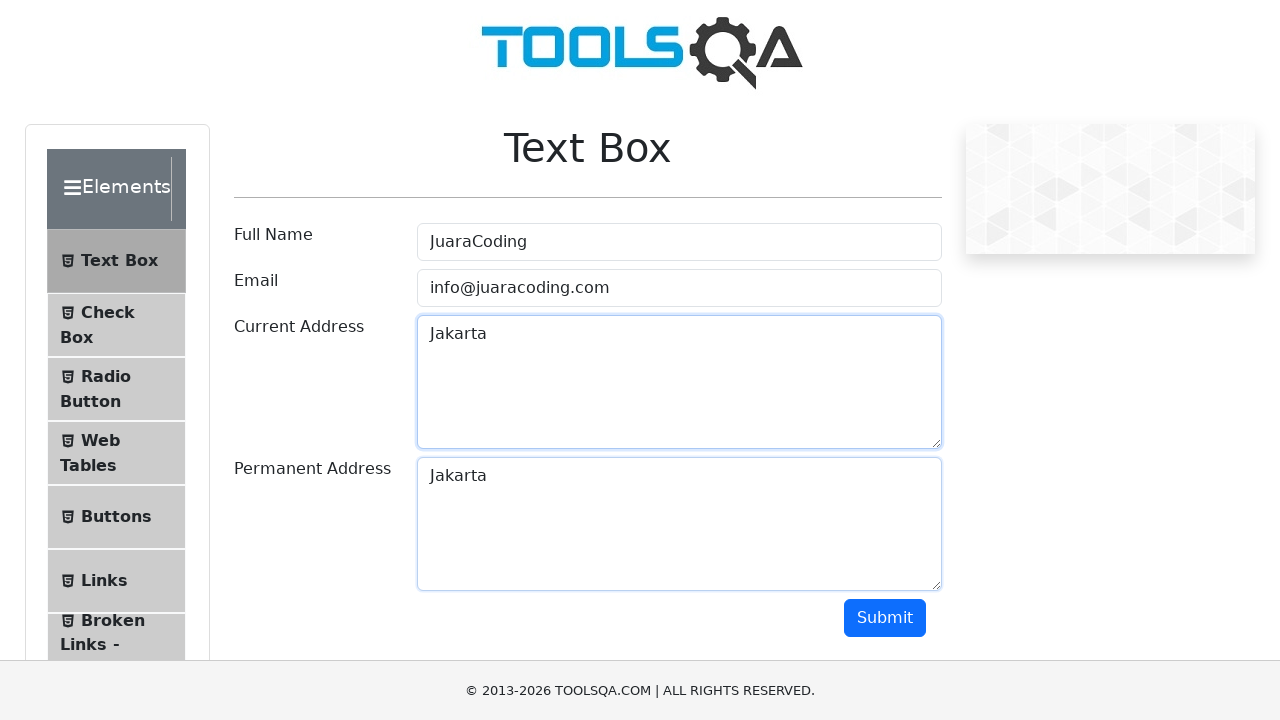

Scrolled down 500 pixels to reveal submit button
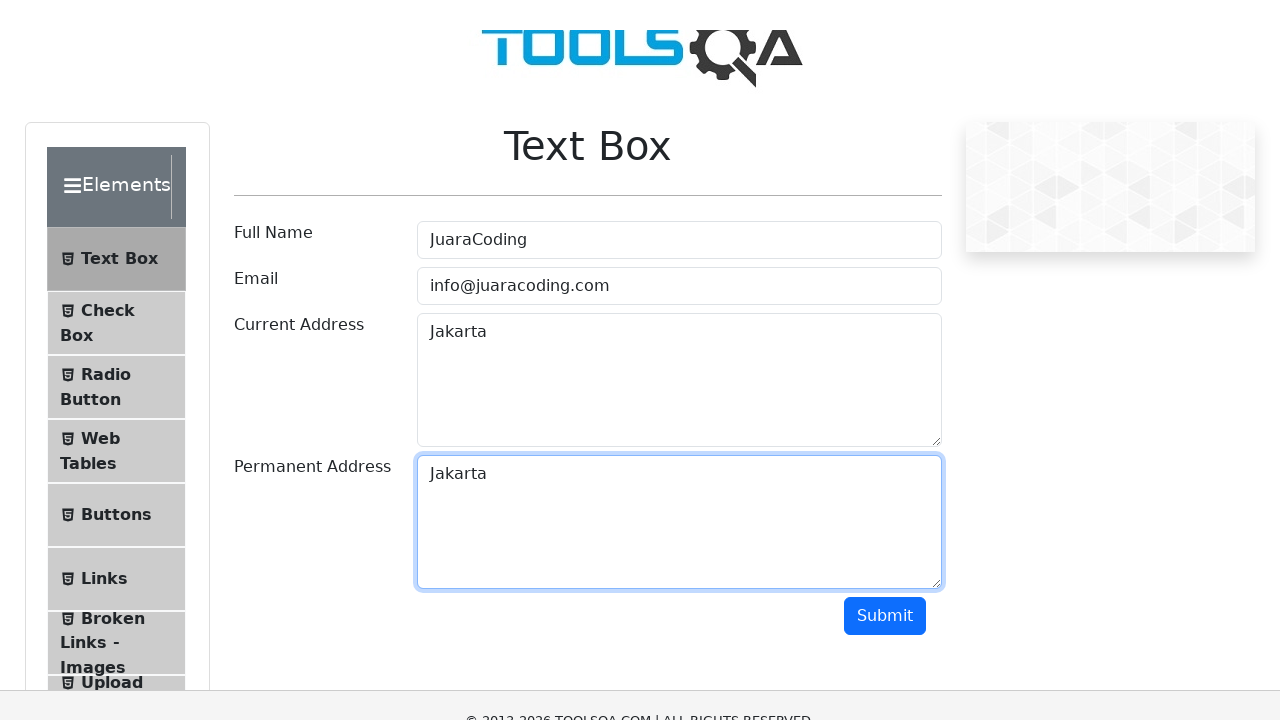

Clicked submit button to submit the form at (885, 118) on #submit
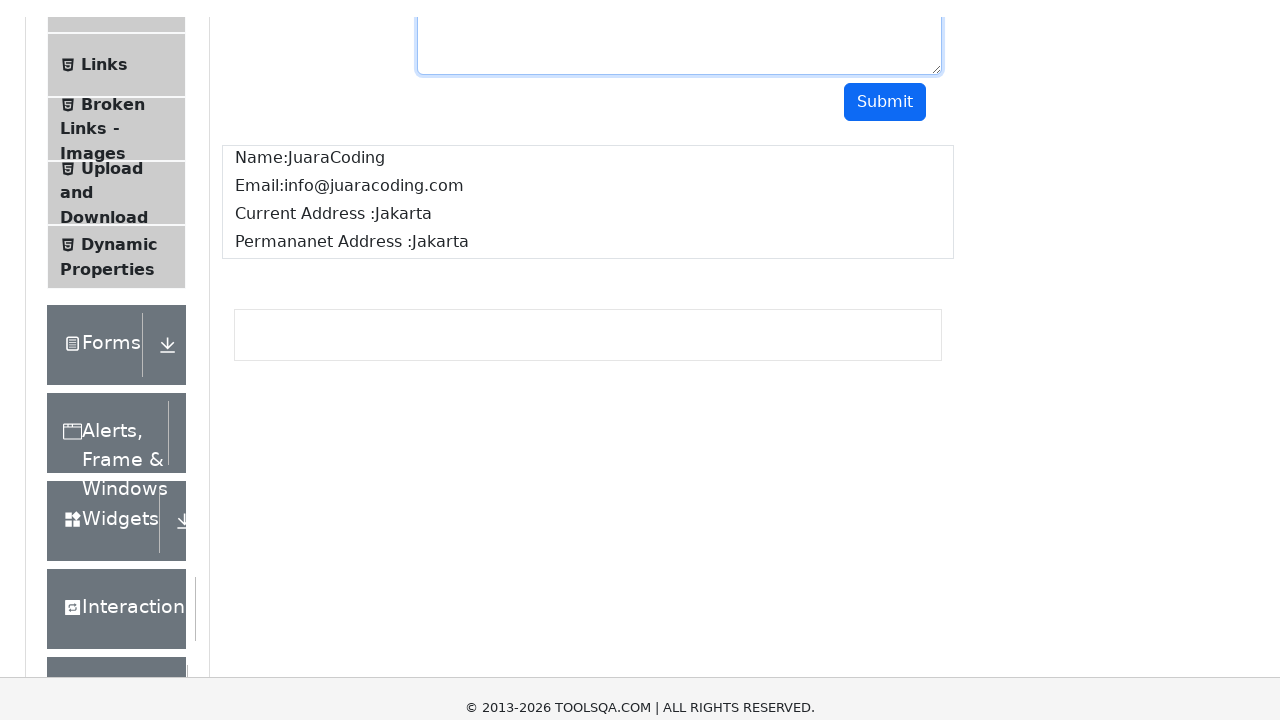

Form submission results loaded successfully
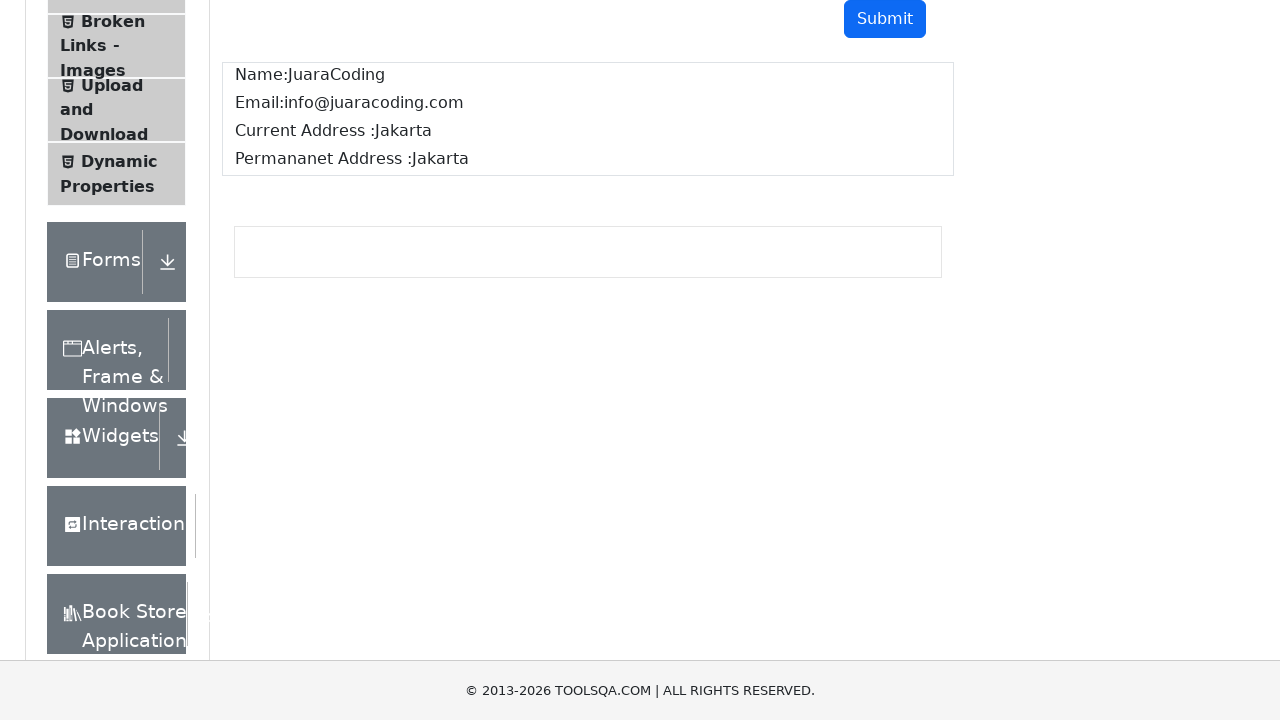

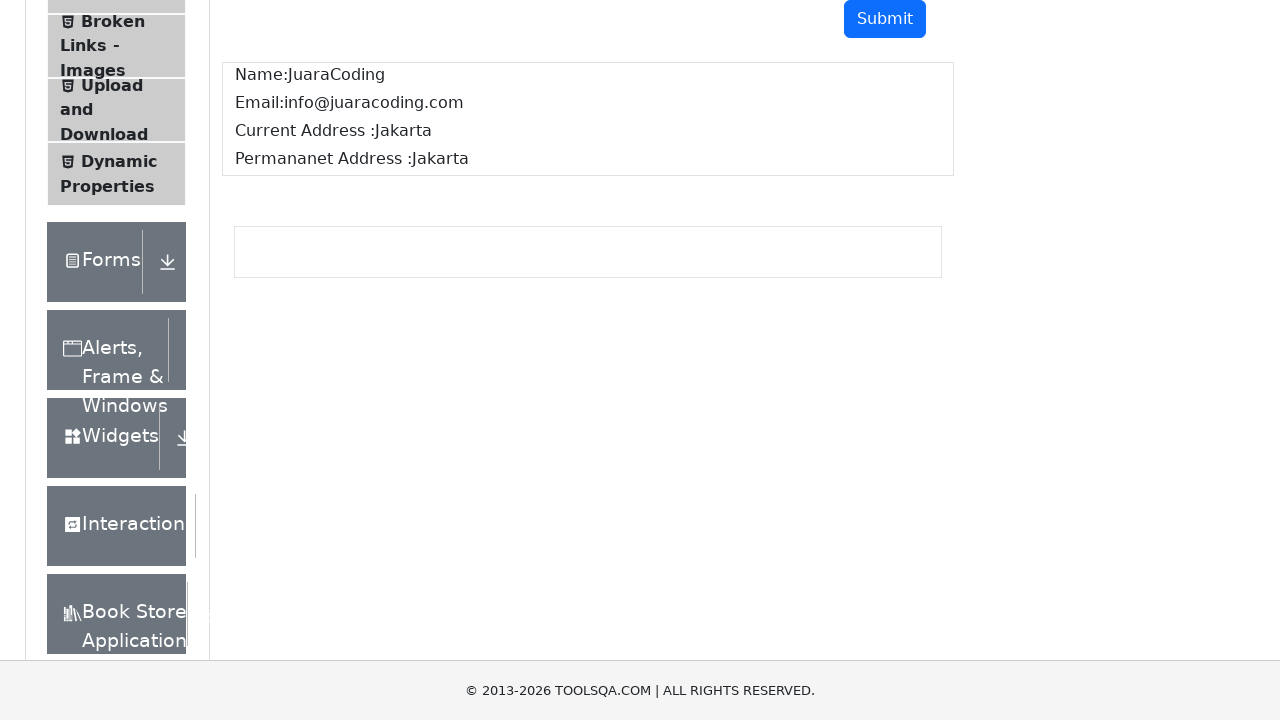